Tests that the "O nama" (About Us) section is present and visible on the homepage

Starting URL: https://www.ekupi.ba

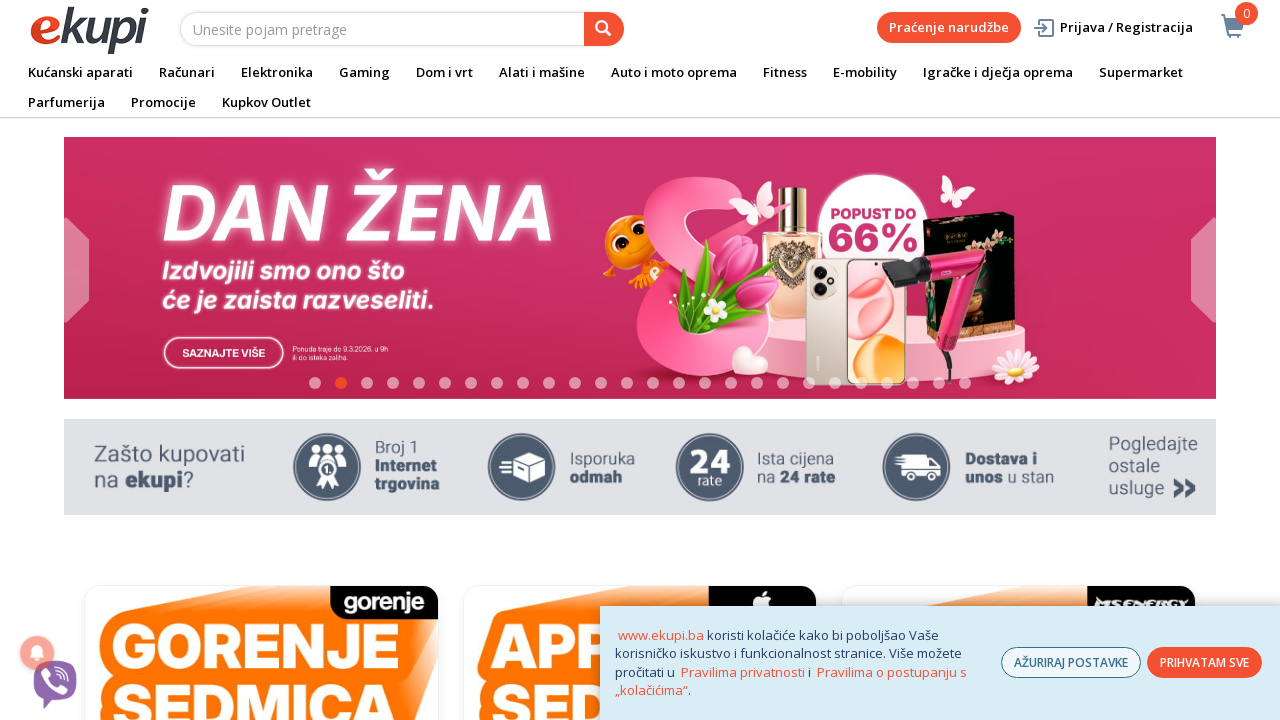

Waited for 'O nama' (About Us) section to be visible on the homepage
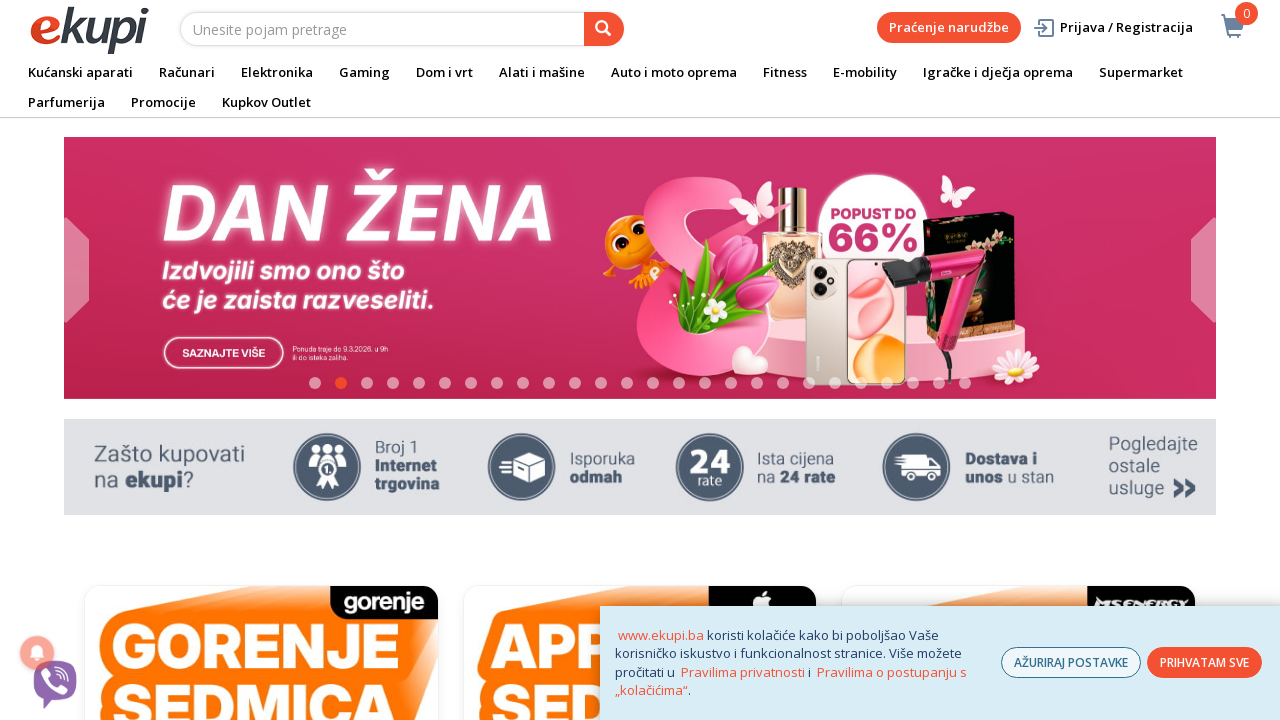

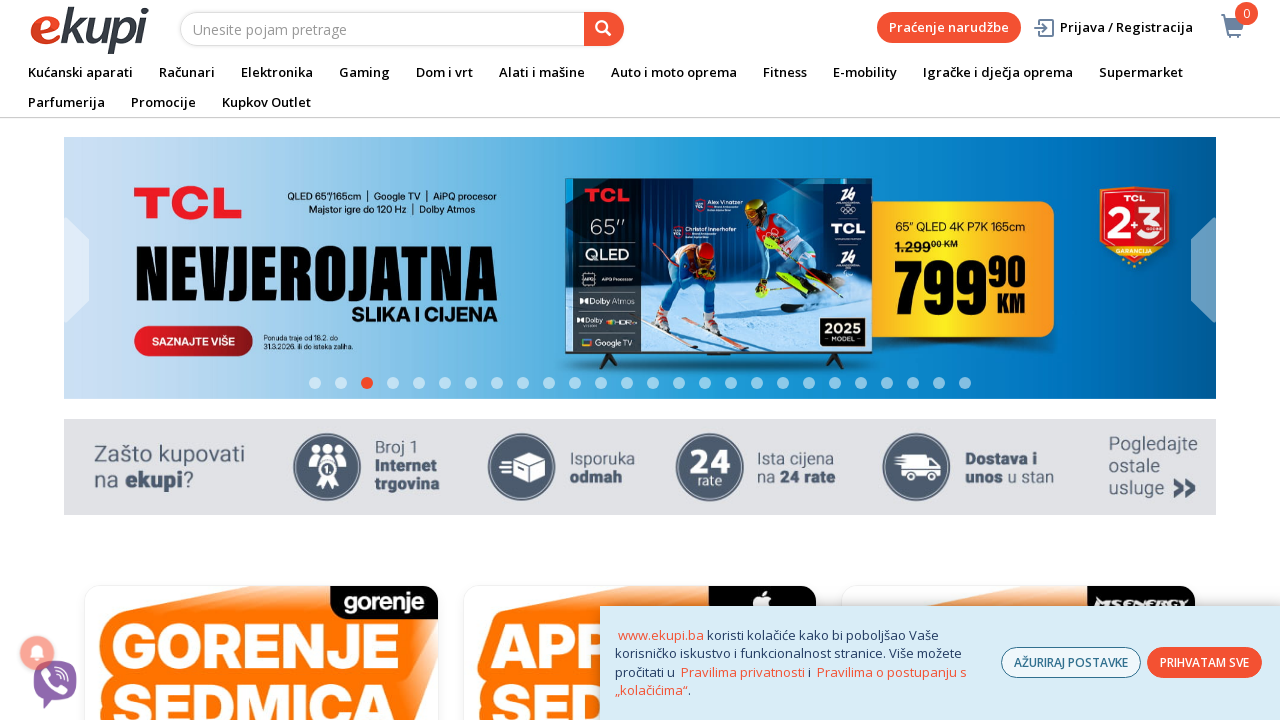